Tests a web form by verifying the page title, filling a text input field with "Selenium", submitting the form, and verifying the success message displays "Received!"

Starting URL: https://www.selenium.dev/selenium/web/web-form.html

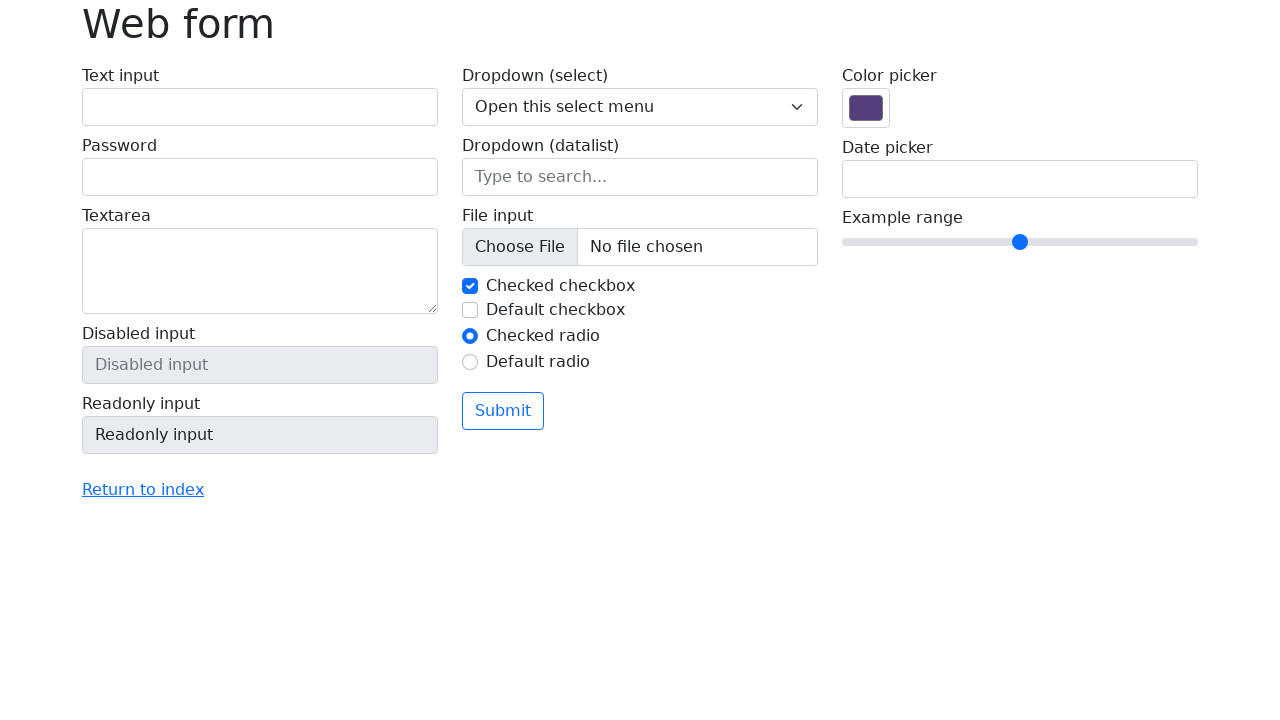

Verified page title is 'Web form'
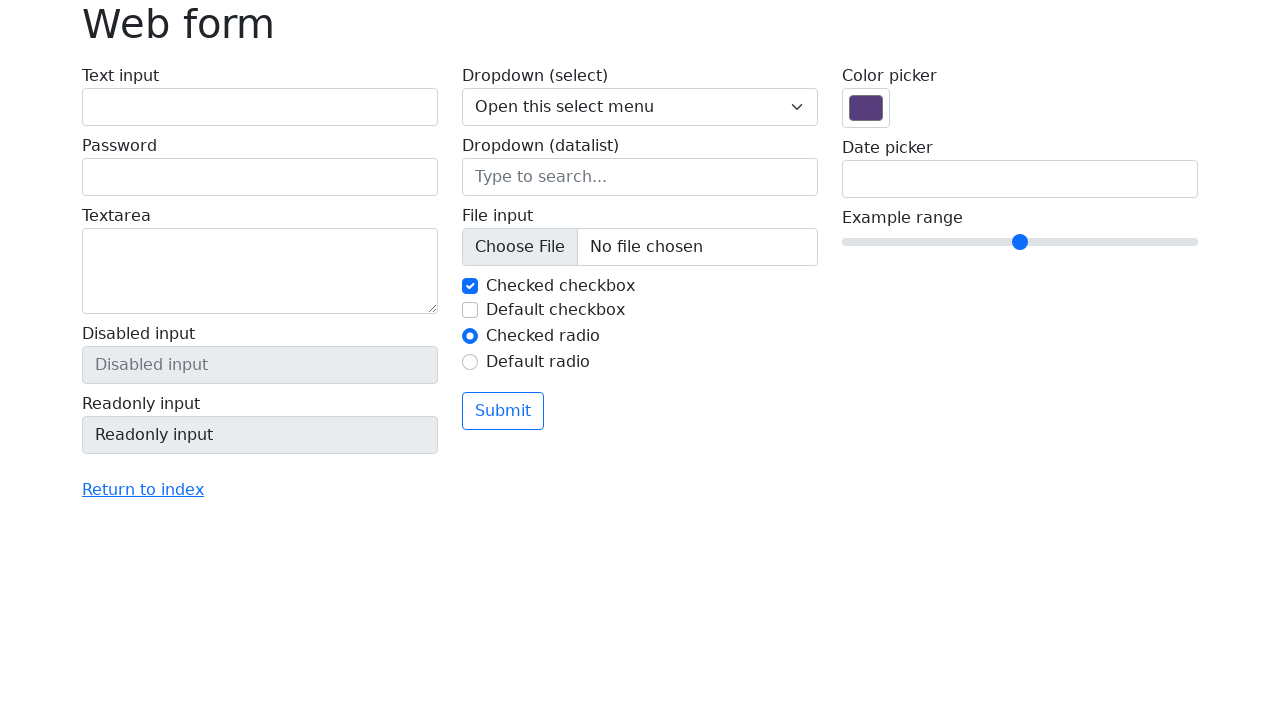

Filled text input field with 'Selenium' on input[name='my-text']
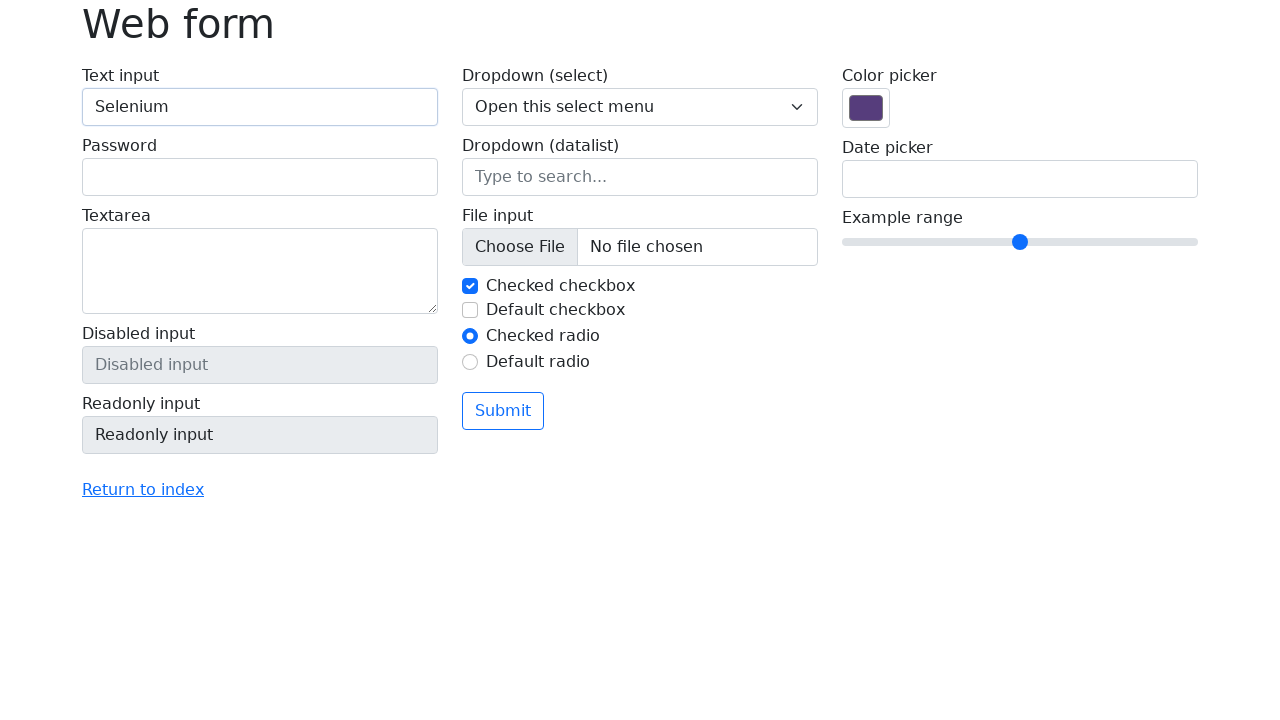

Clicked the submit button at (503, 411) on button
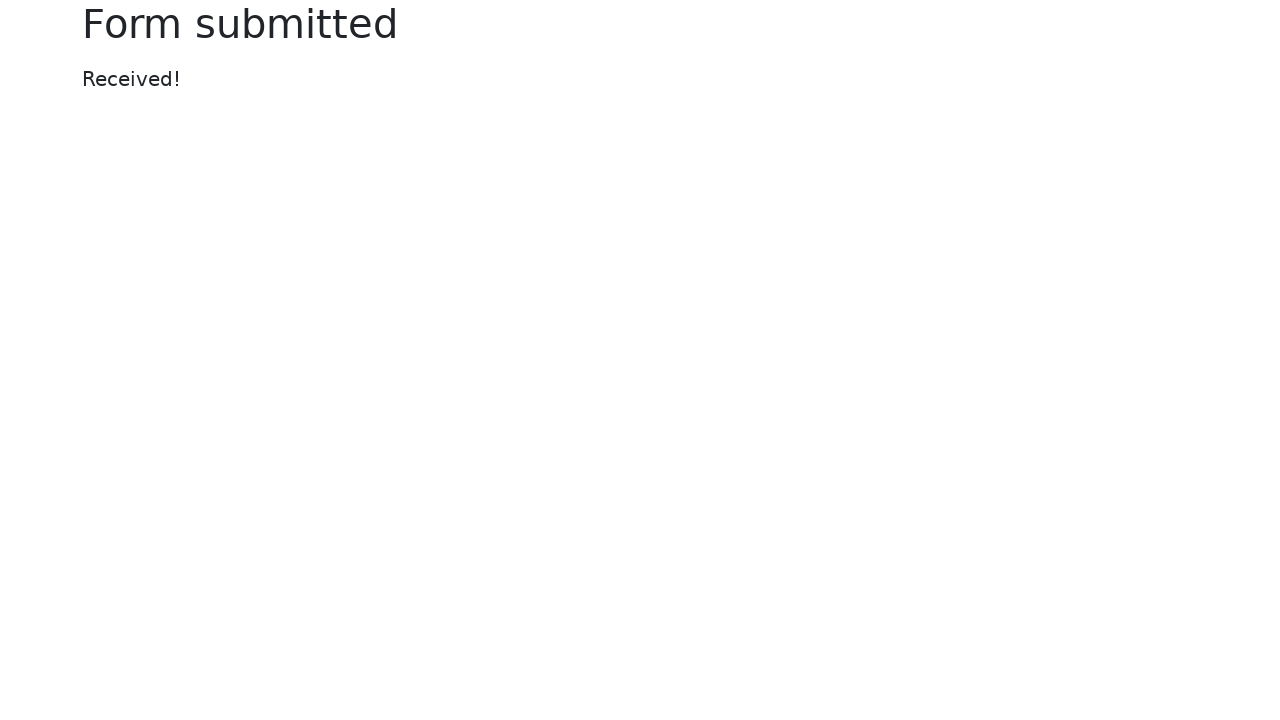

Success message element loaded
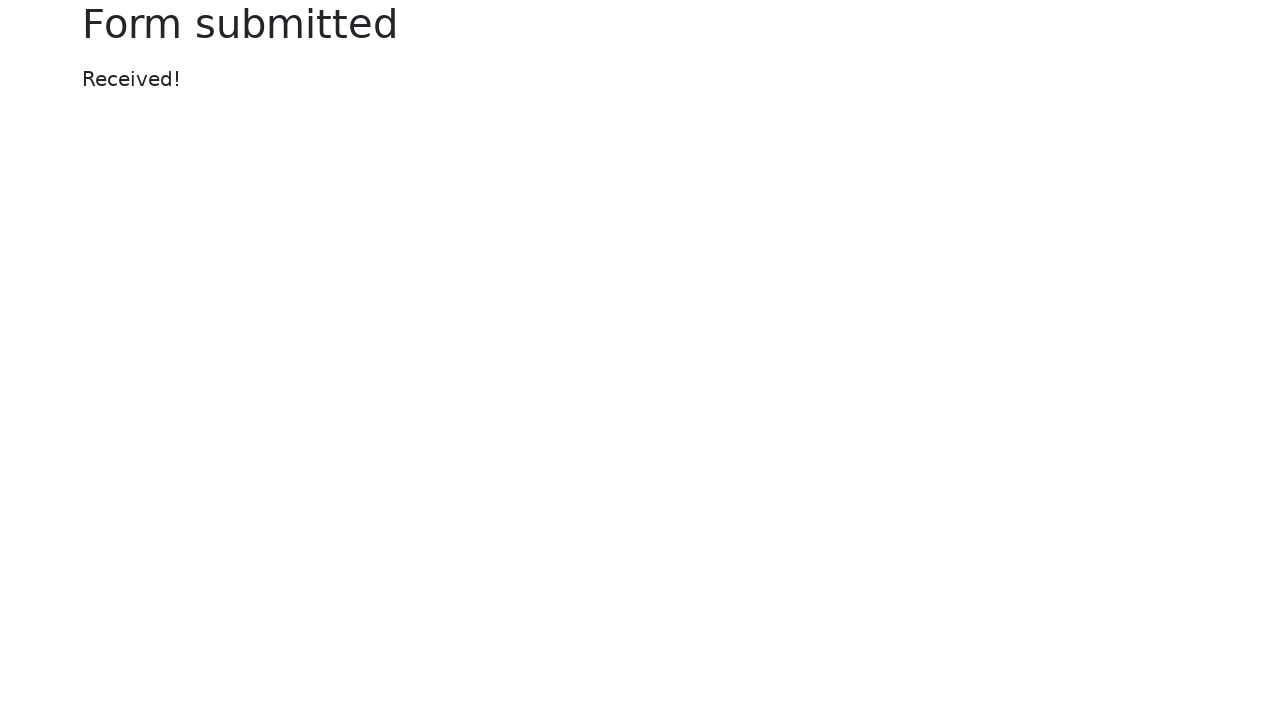

Verified success message displays 'Received!'
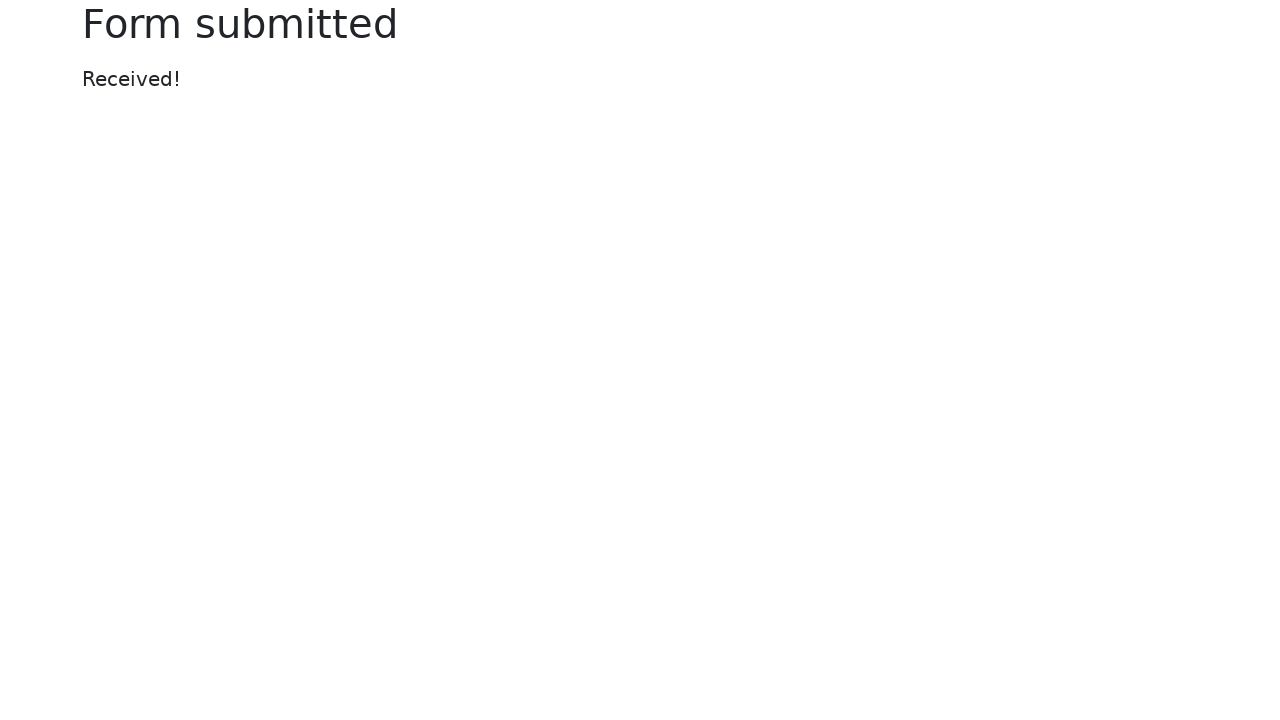

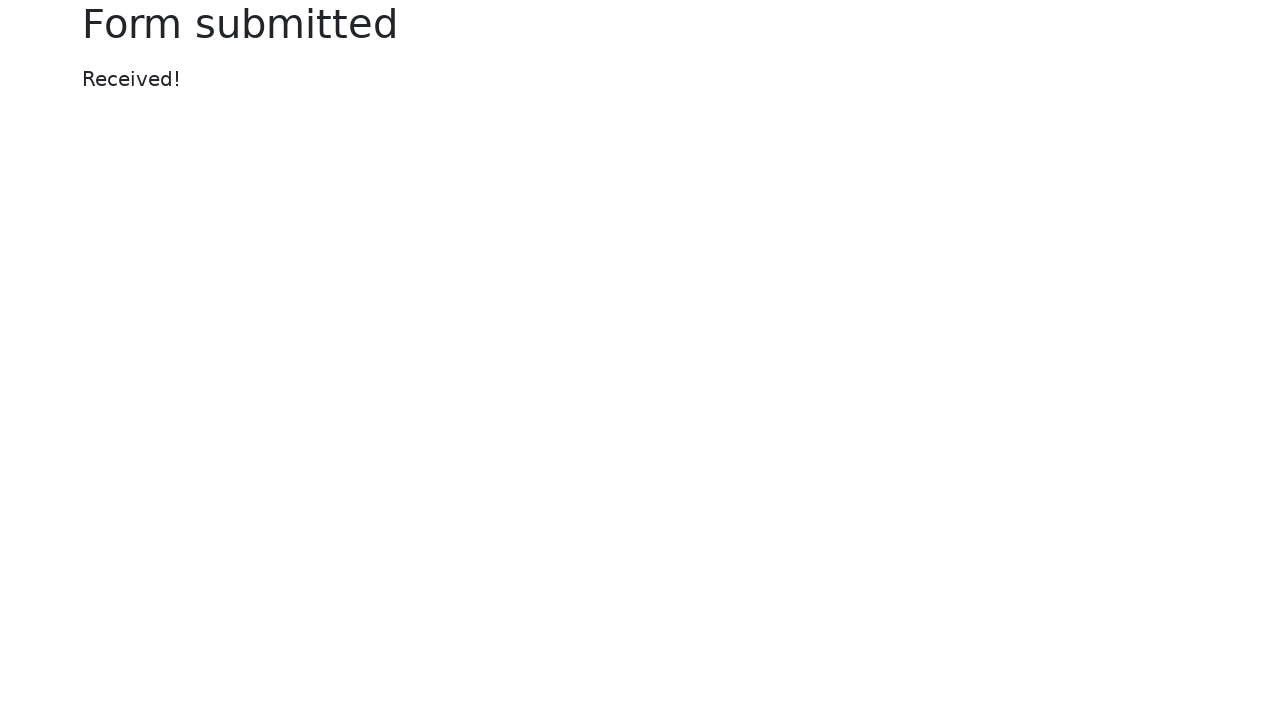